Tests dynamic dropdown autocomplete functionality by searching for countries and selecting matching options from the suggestions

Starting URL: https://codenboxautomationlab.com/practice/

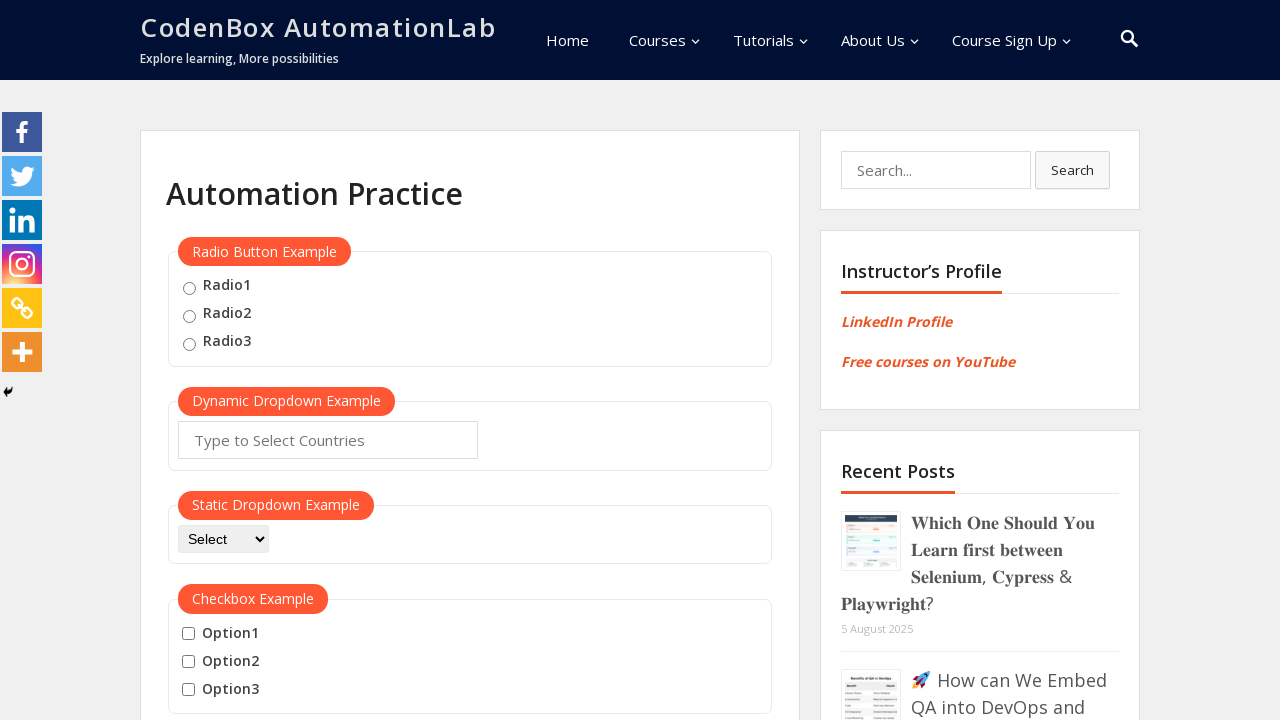

Cleared autocomplete field on #autocomplete
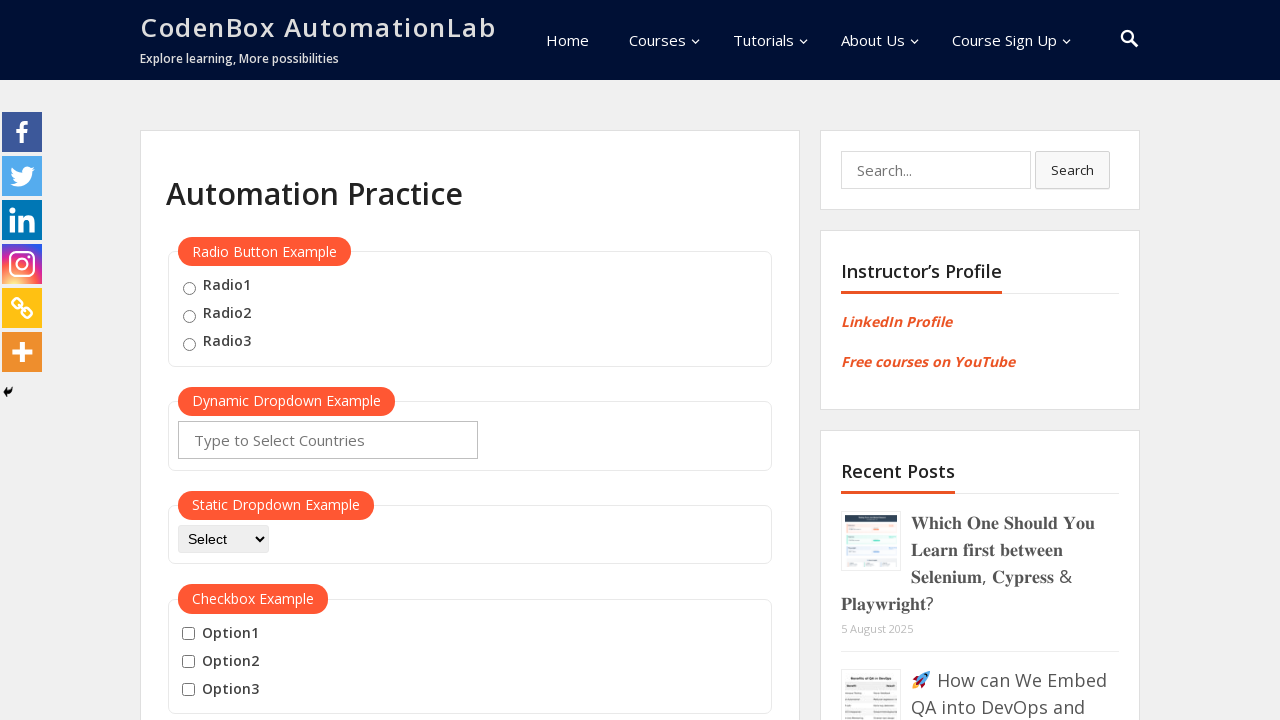

Typed 'jordan' in autocomplete field on #autocomplete
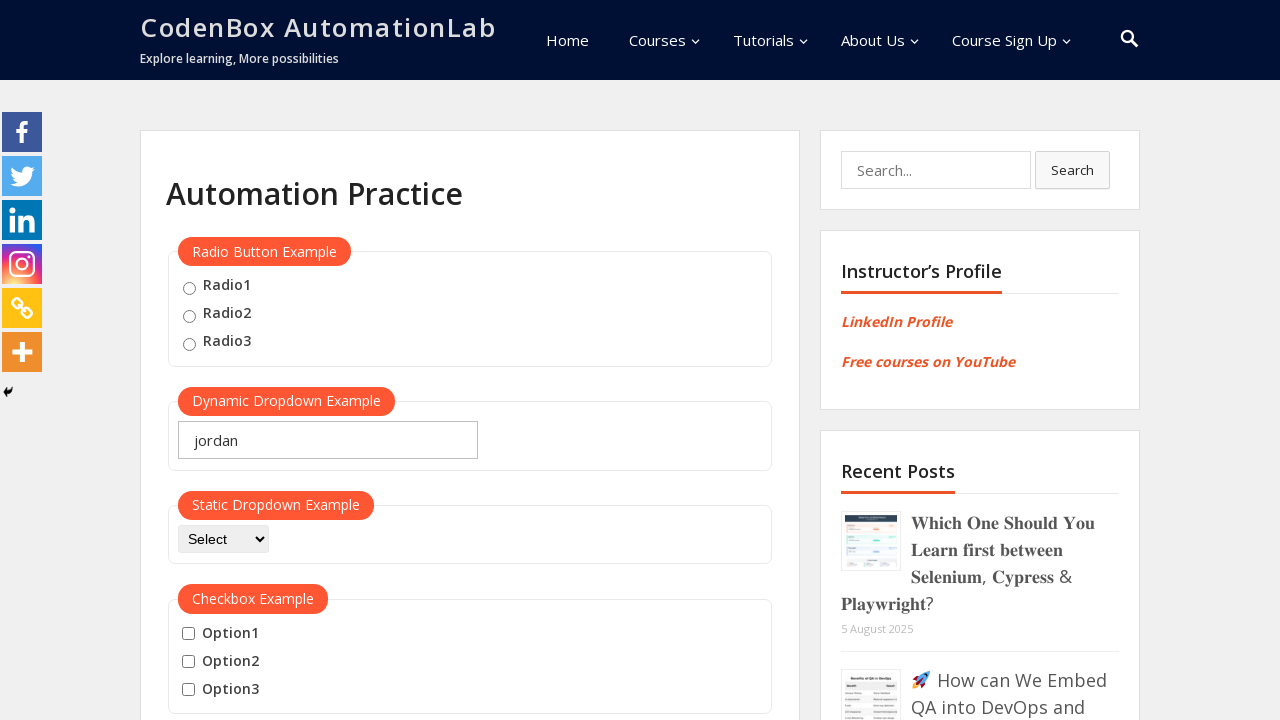

Dynamic dropdown options appeared for 'Jordan'
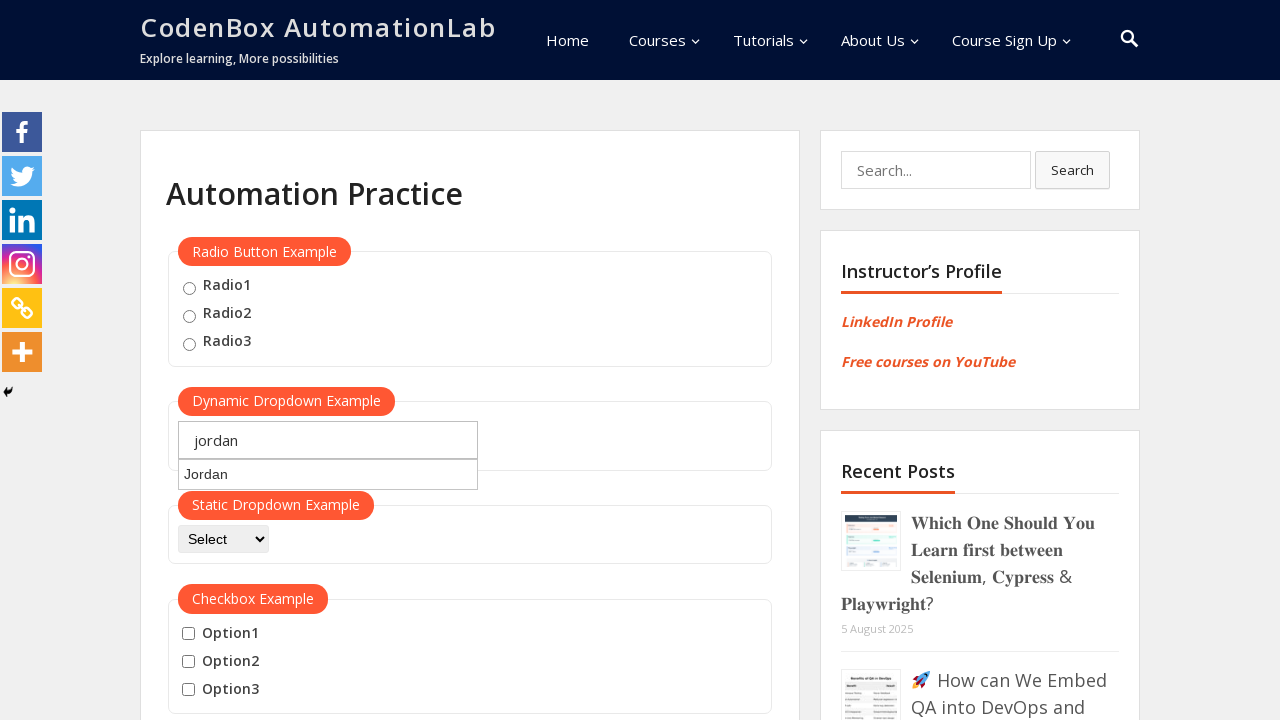

Selected 'Jordan' from dropdown options at (328, 474) on .ui-menu-item-wrapper >> nth=0
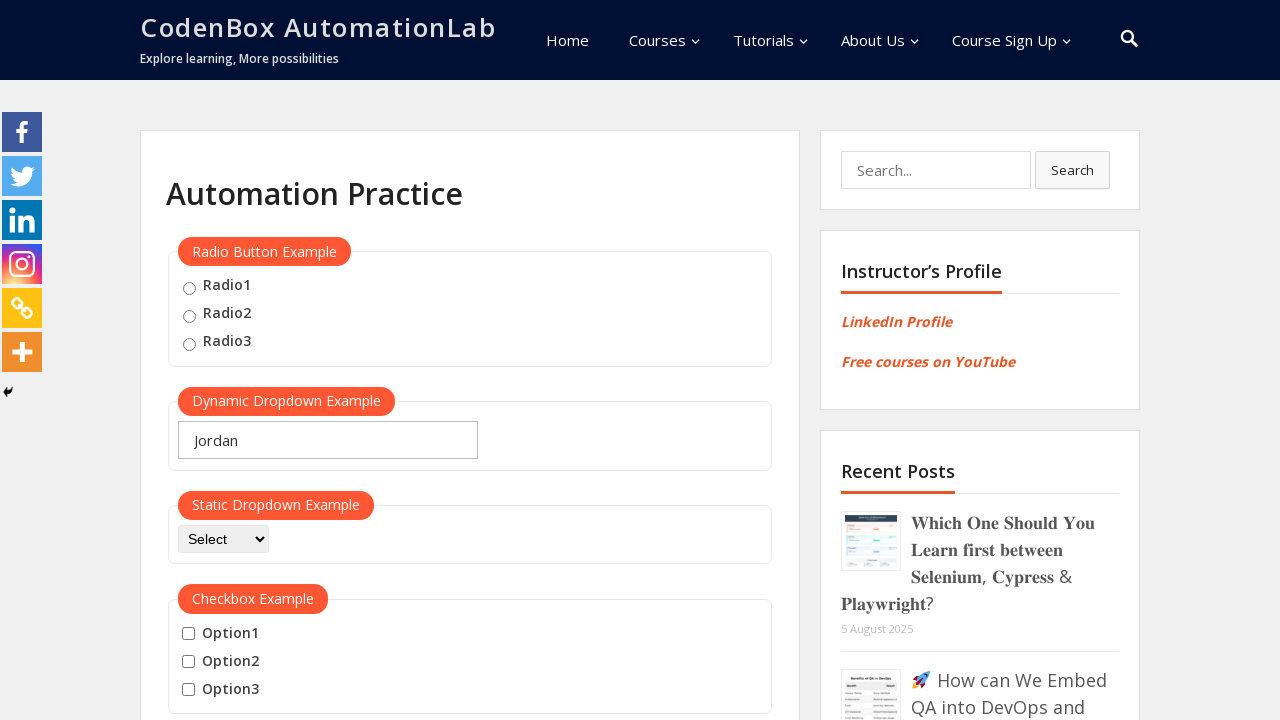

Verified that country 'Jordan' was found and selected
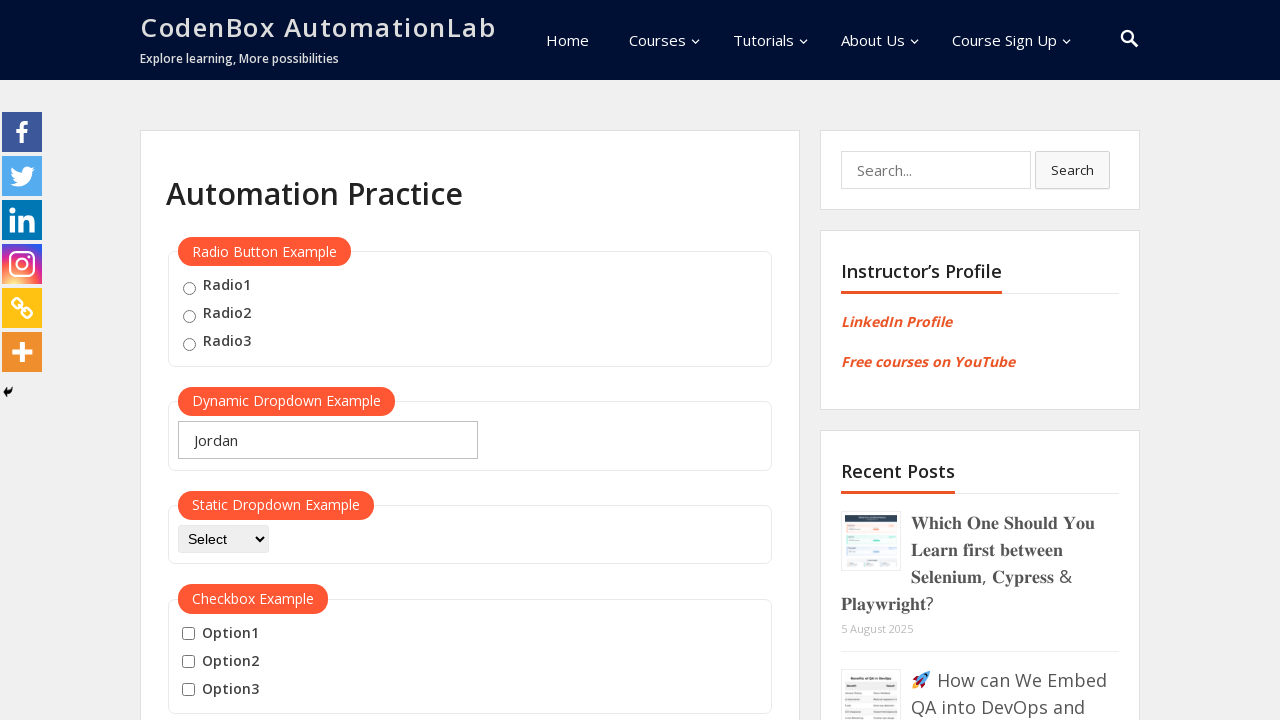

Cleared autocomplete field on #autocomplete
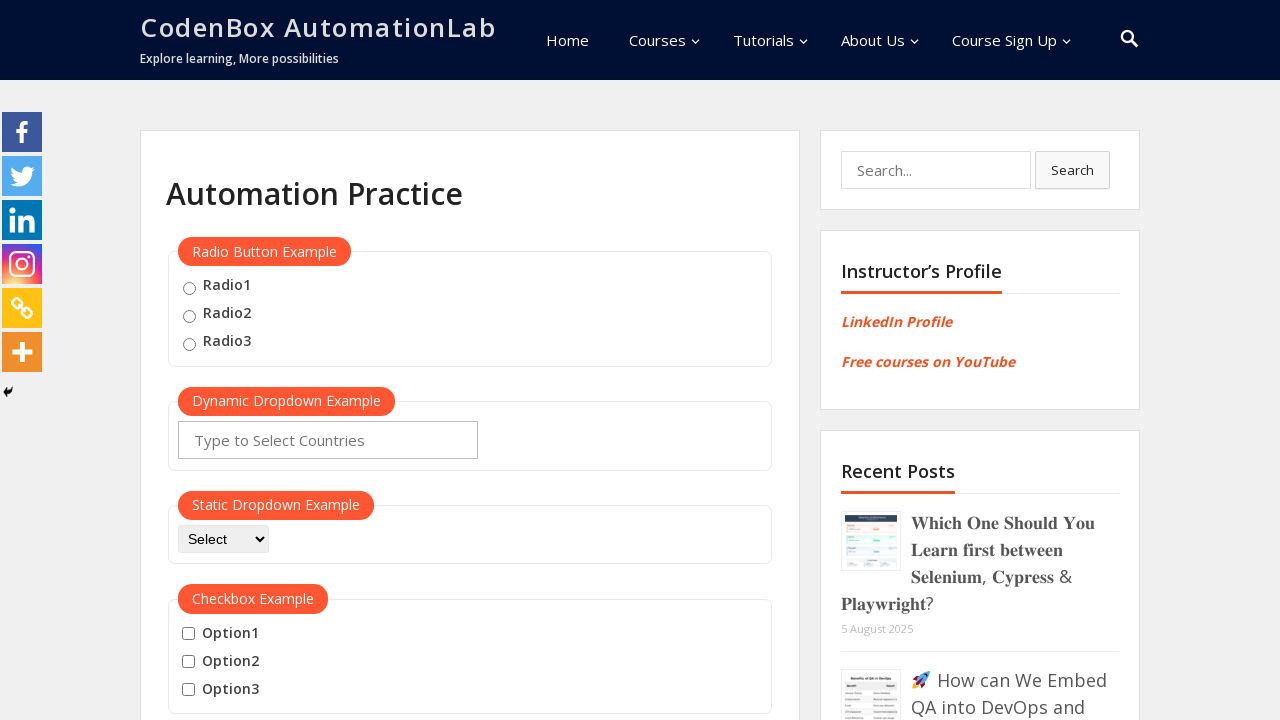

Typed 'japan' in autocomplete field on #autocomplete
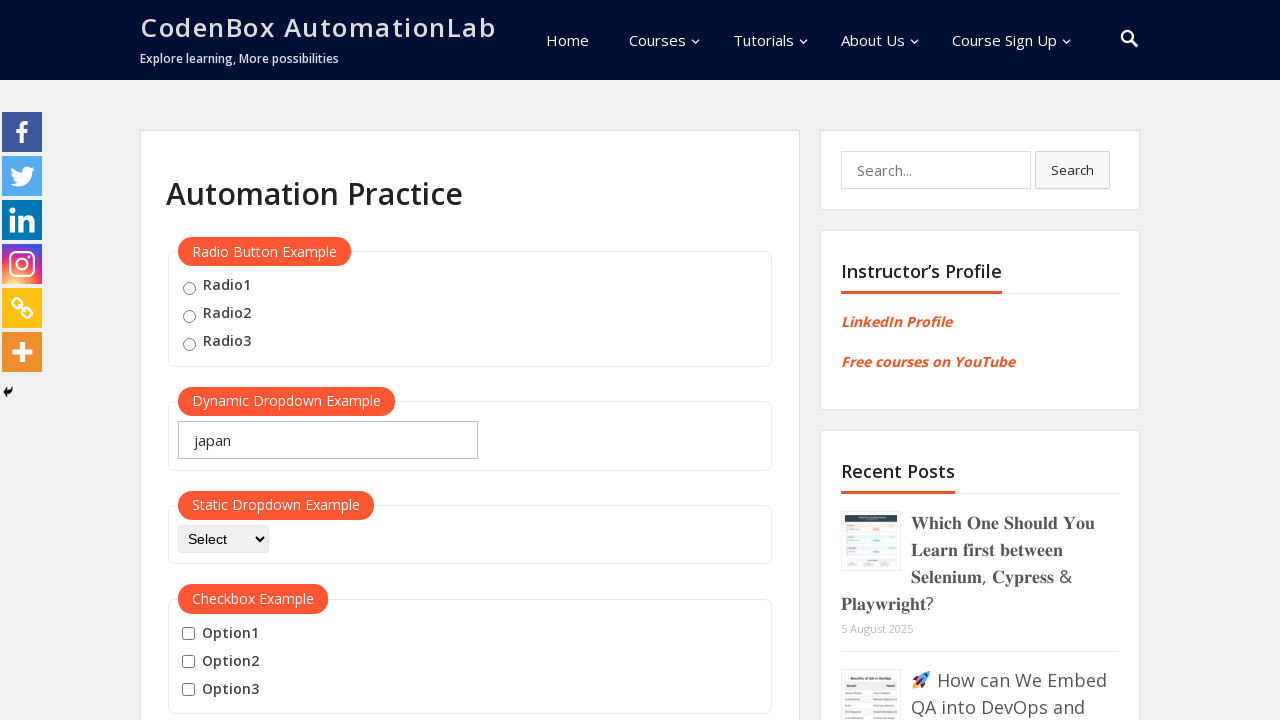

Dynamic dropdown options appeared for 'Japan'
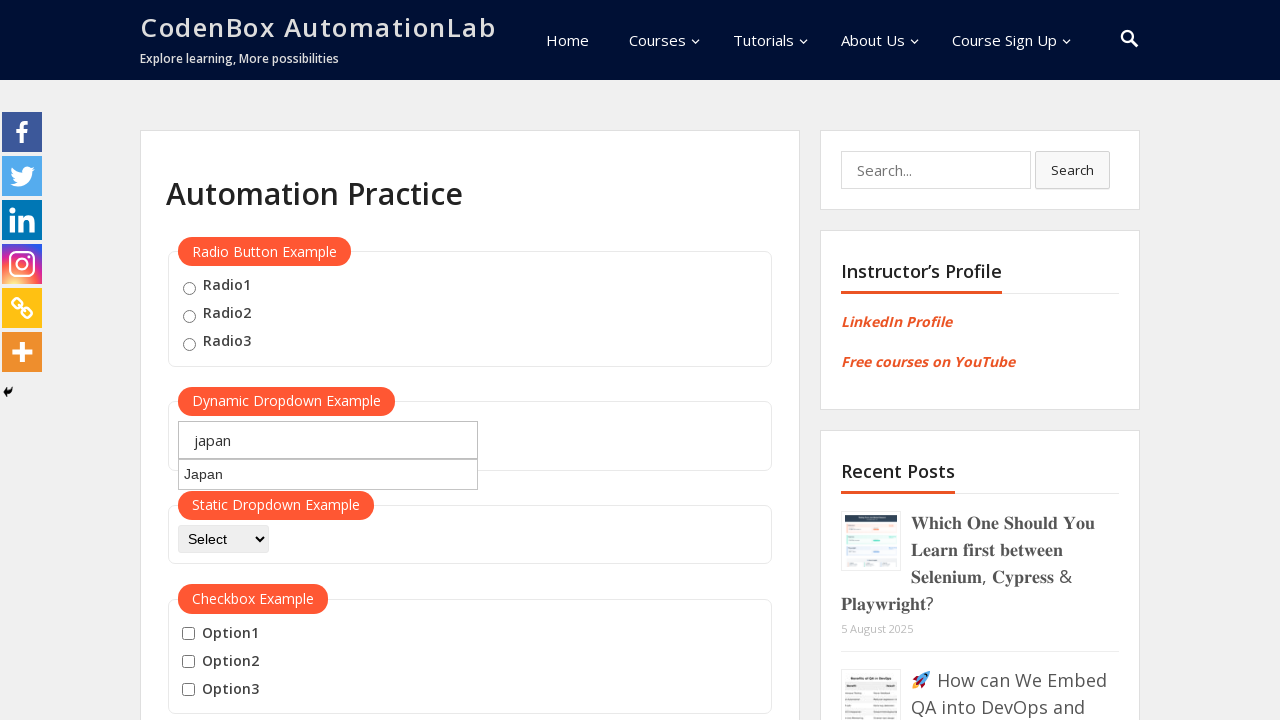

Selected 'Japan' from dropdown options at (328, 474) on .ui-menu-item-wrapper >> nth=0
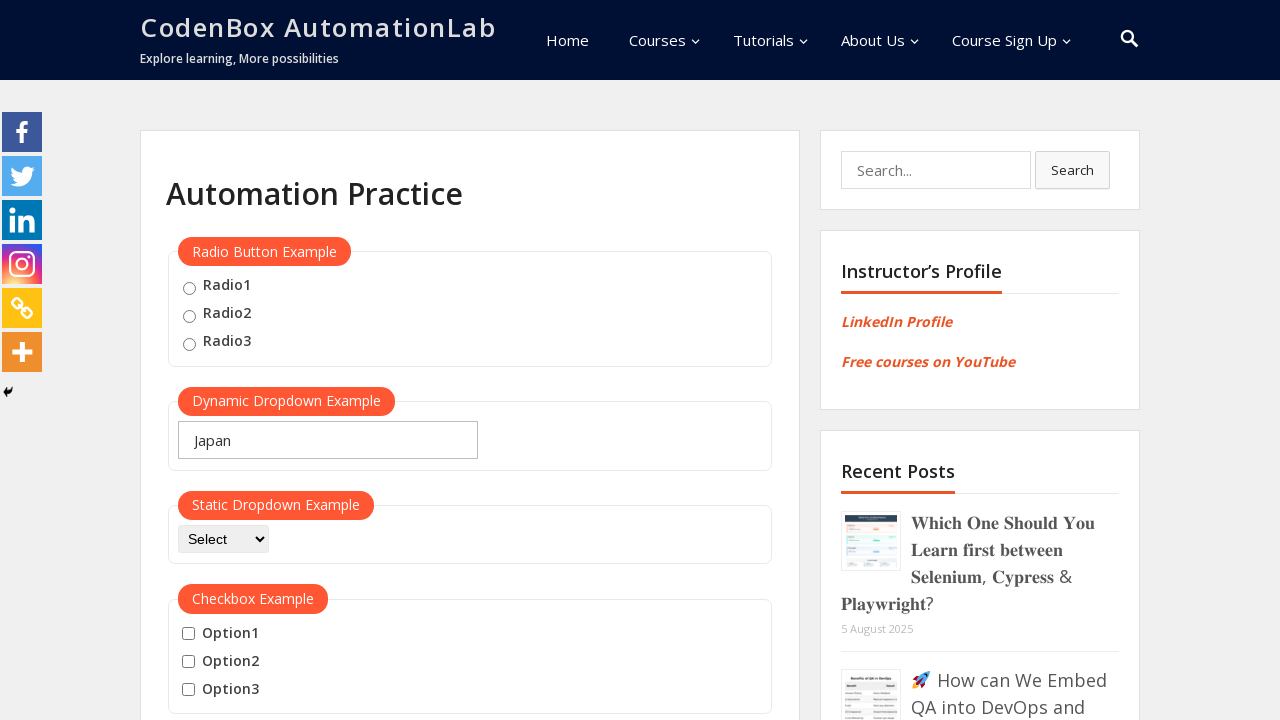

Verified that country 'Japan' was found and selected
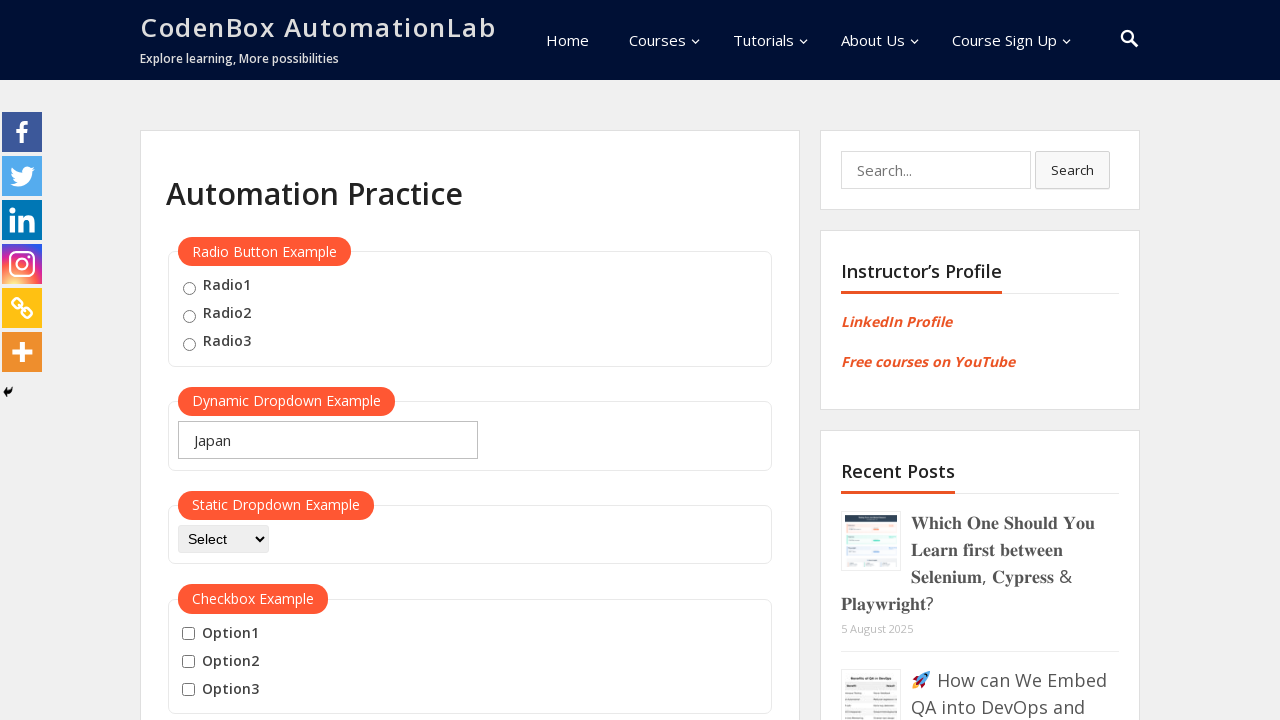

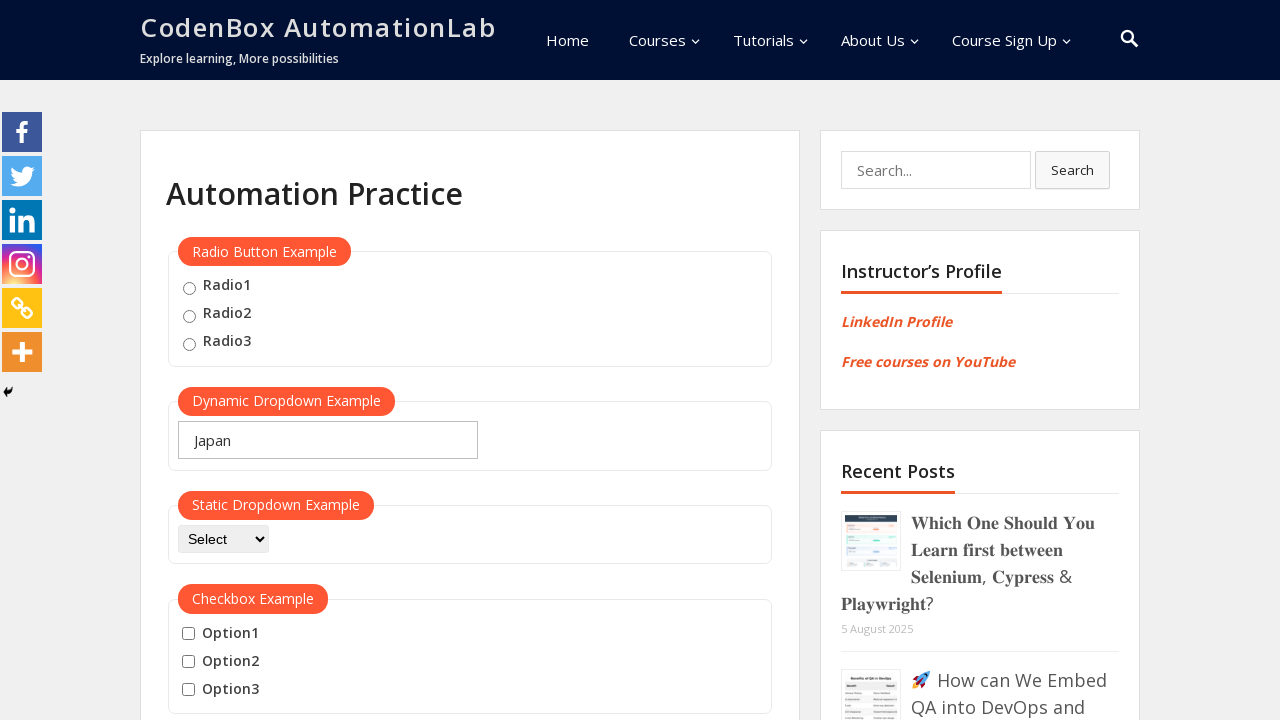